Tests clicking the WebDriver documentation link on the Selenium homepage

Starting URL: https://www.selenium.dev/

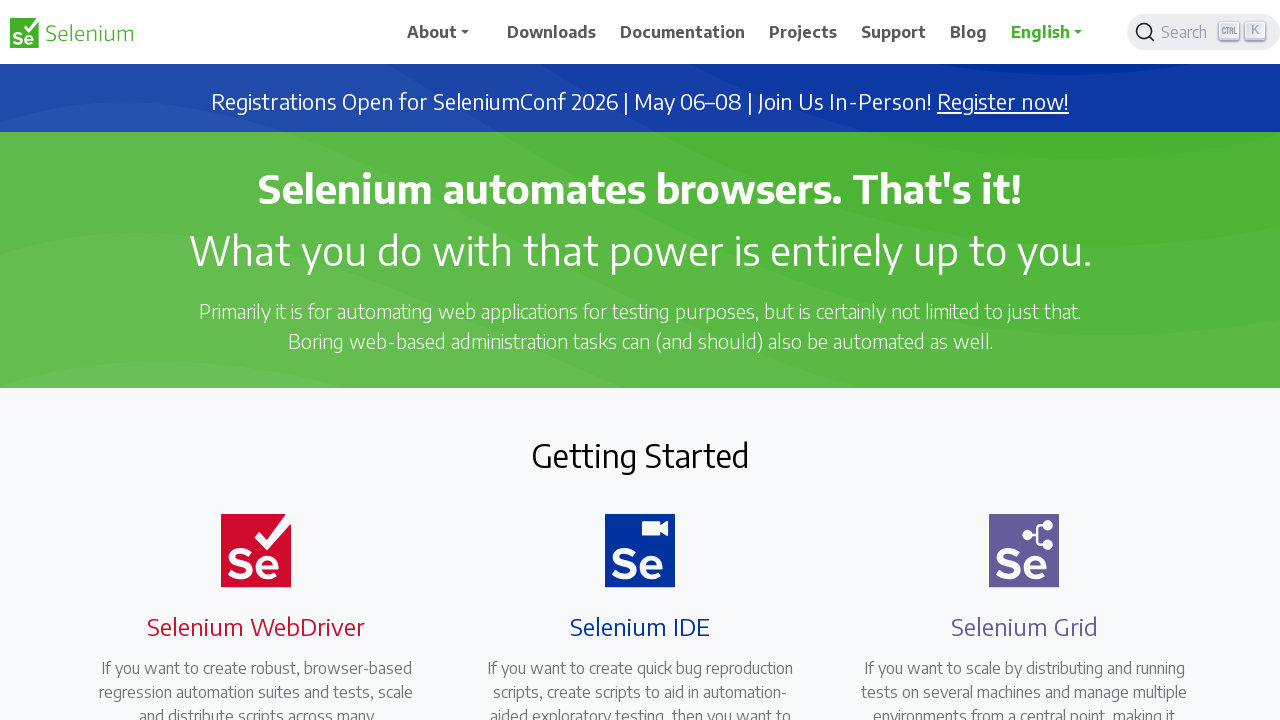

Navigated to Selenium homepage
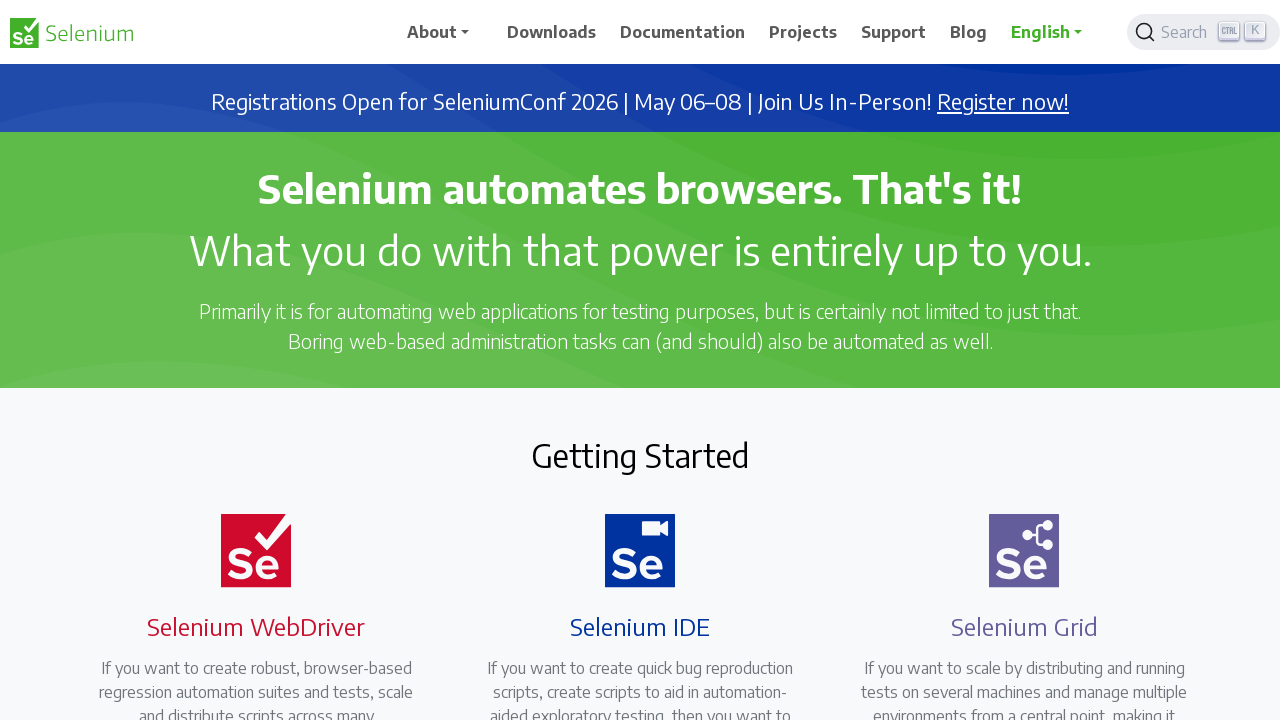

Clicked the WebDriver documentation link at (244, 360) on a[href='/documentation/webdriver/']
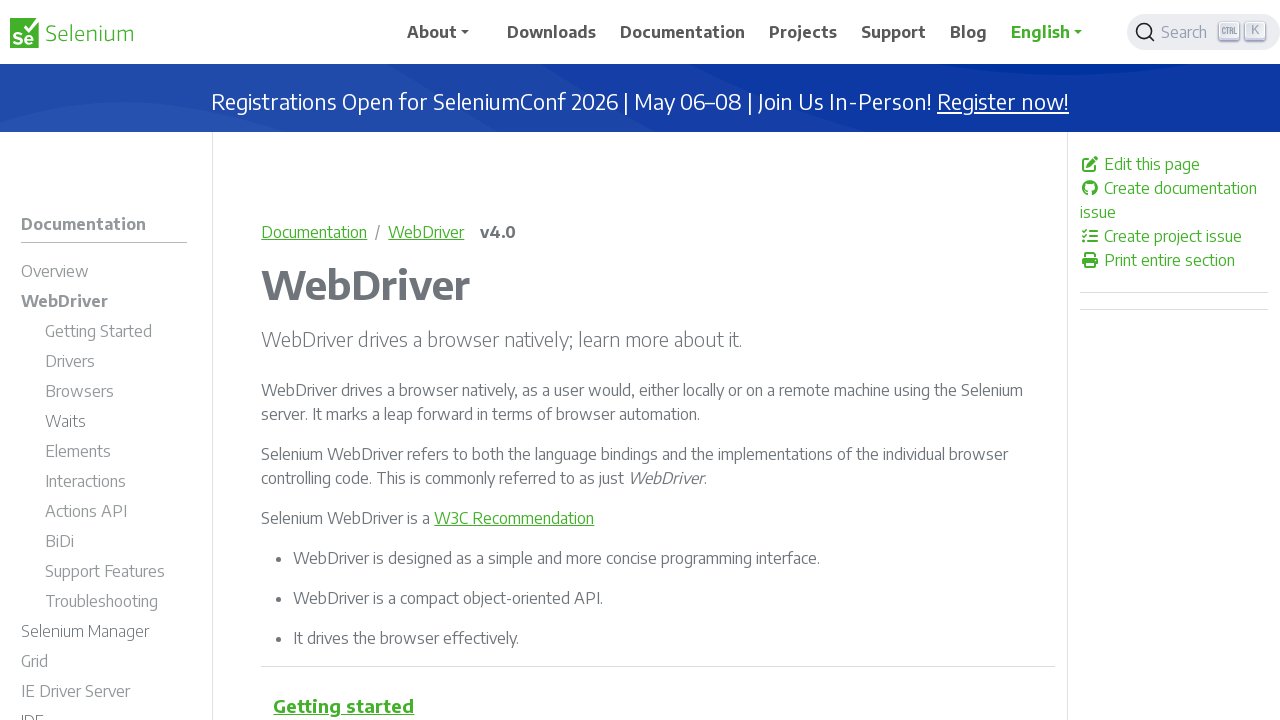

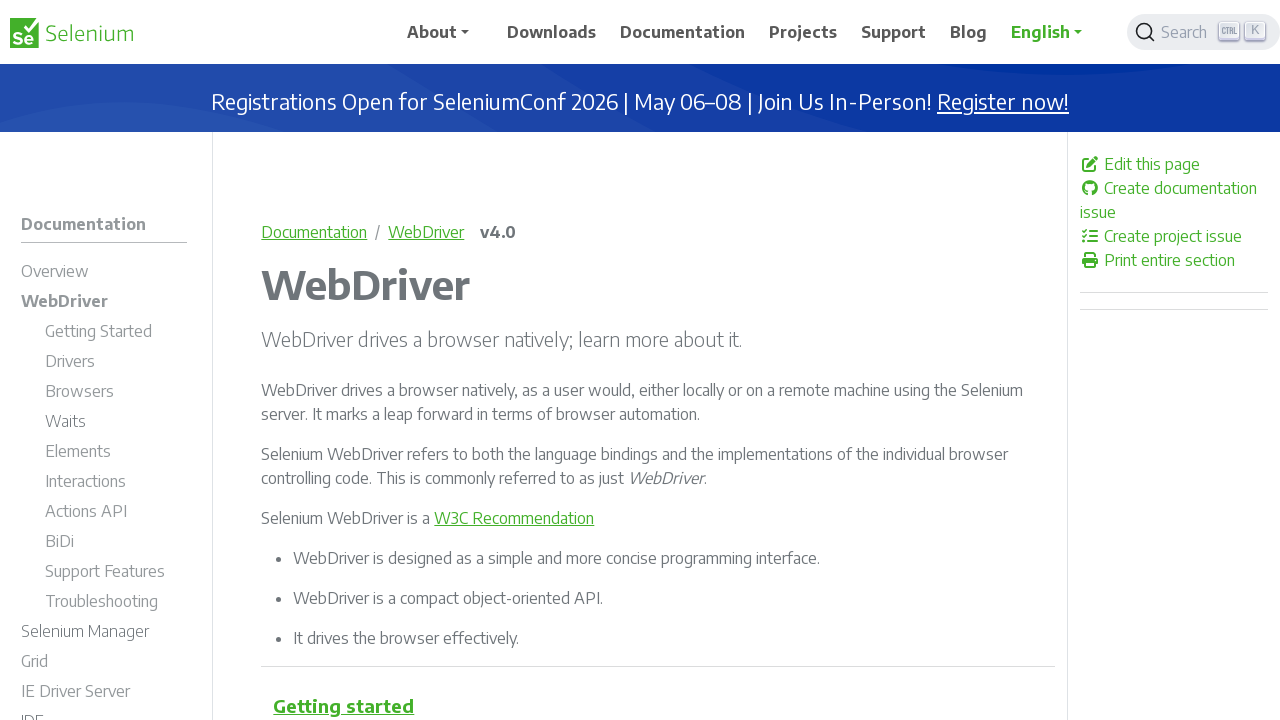